Navigates to a demo page for multiple browser tabs and retrieves the parent window handle, demonstrating basic window handle functionality.

Starting URL: https://demoapps.qspiders.com/ui/browser/multipleTabs?sublist=3

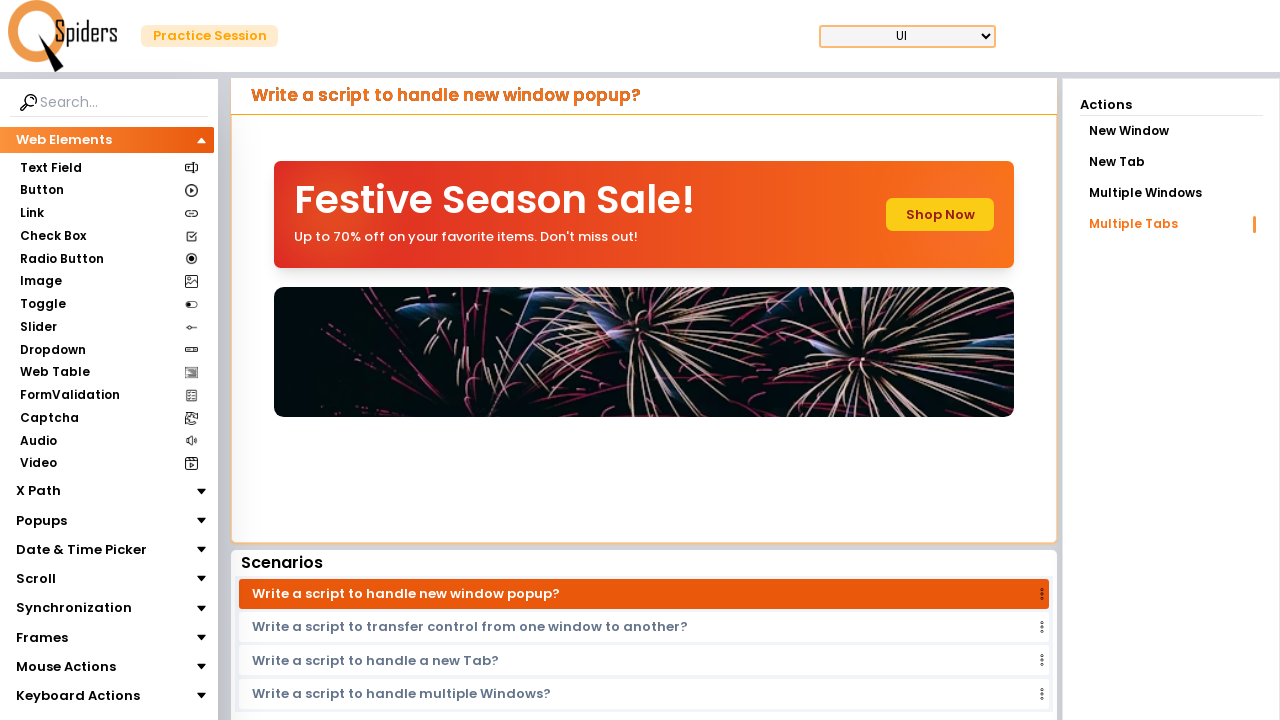

Set viewport size to 1920x1080
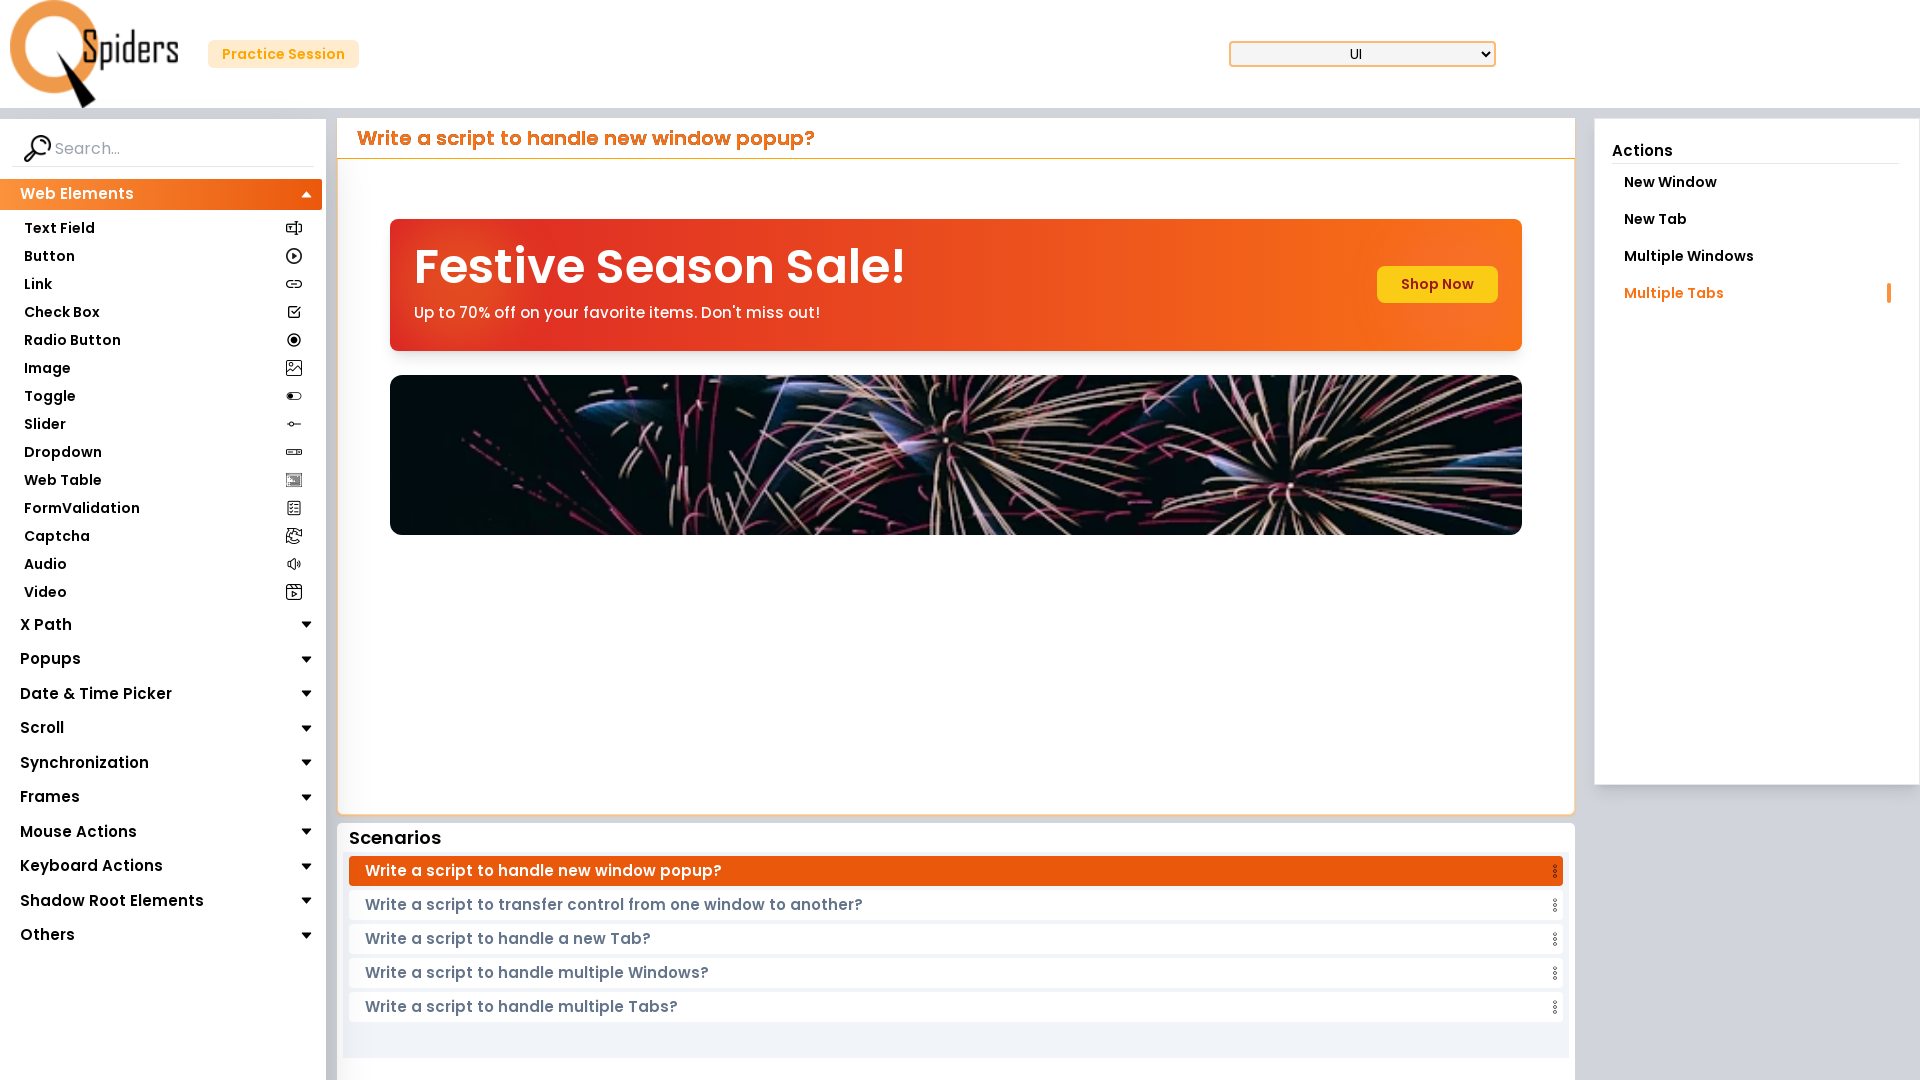

Waited for page to reach domcontentloaded state
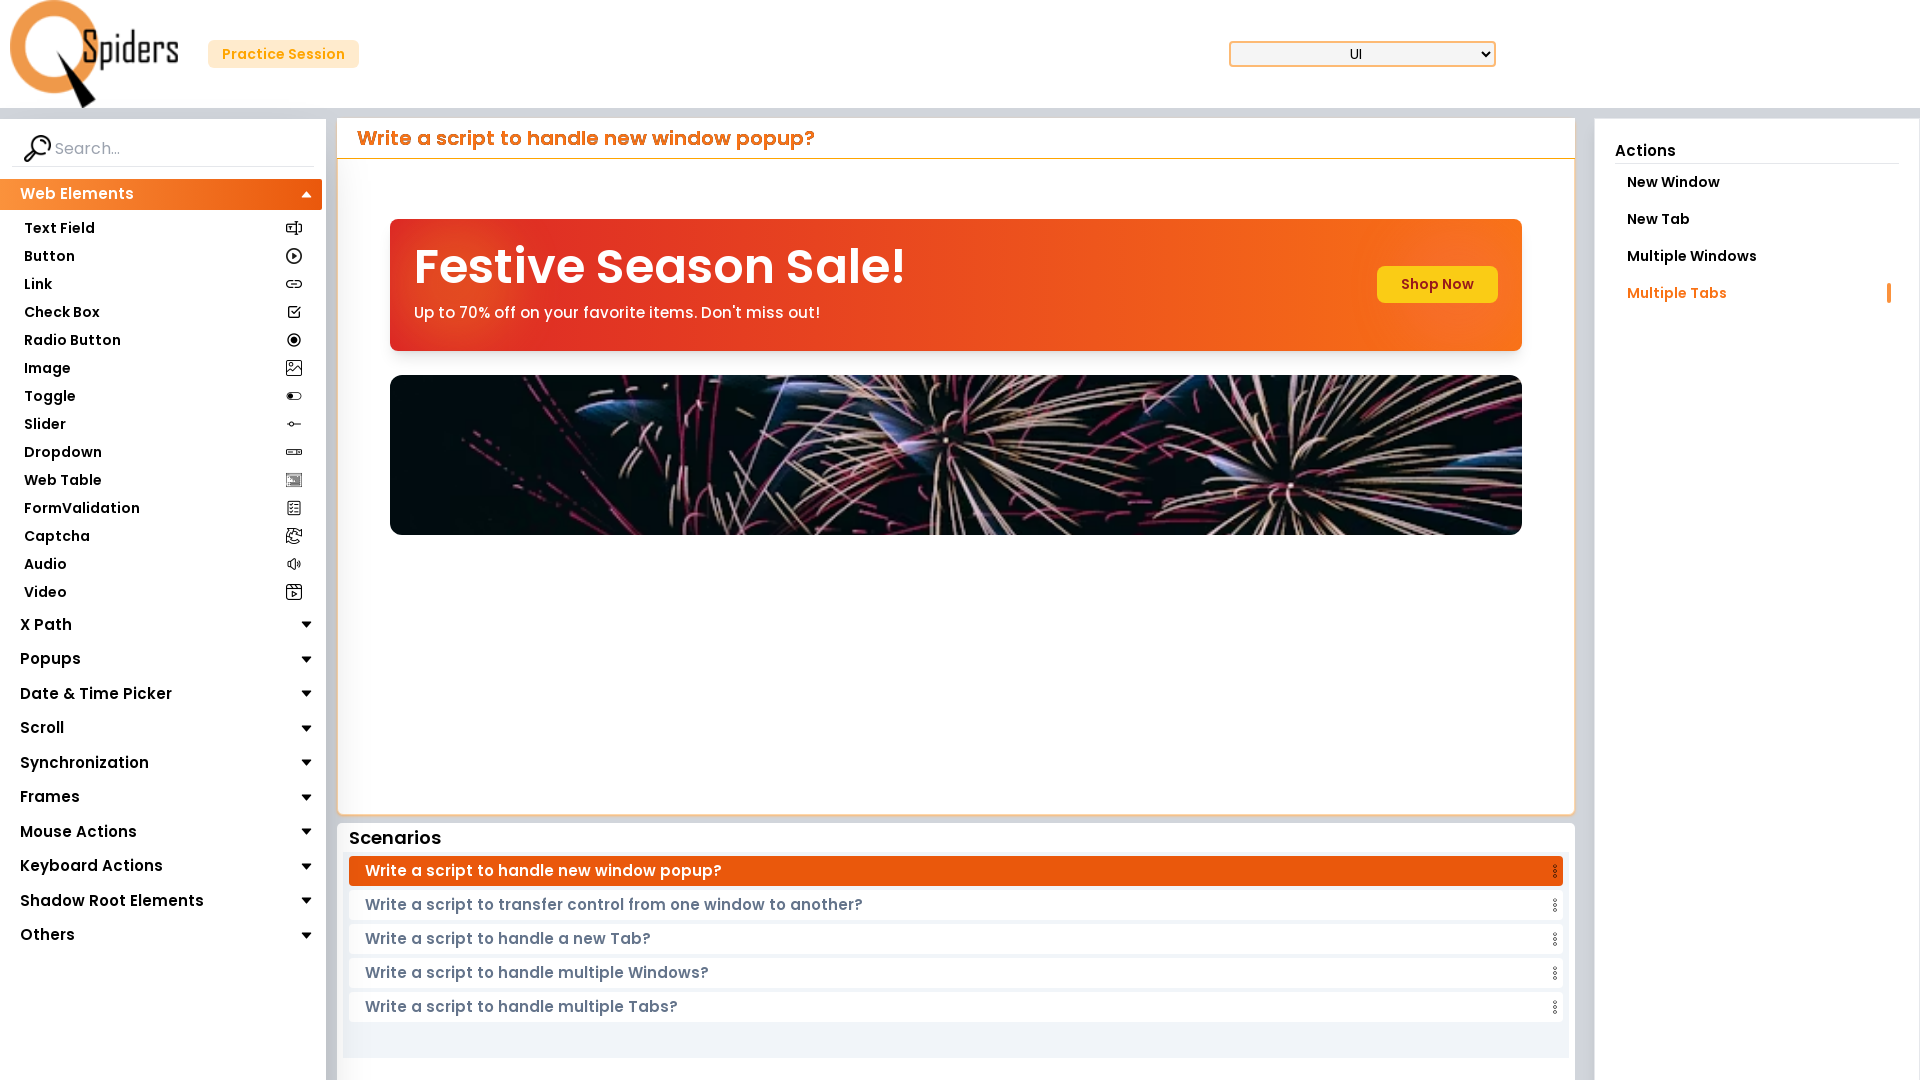

Retrieved parent window handle - page object represents the browser tab
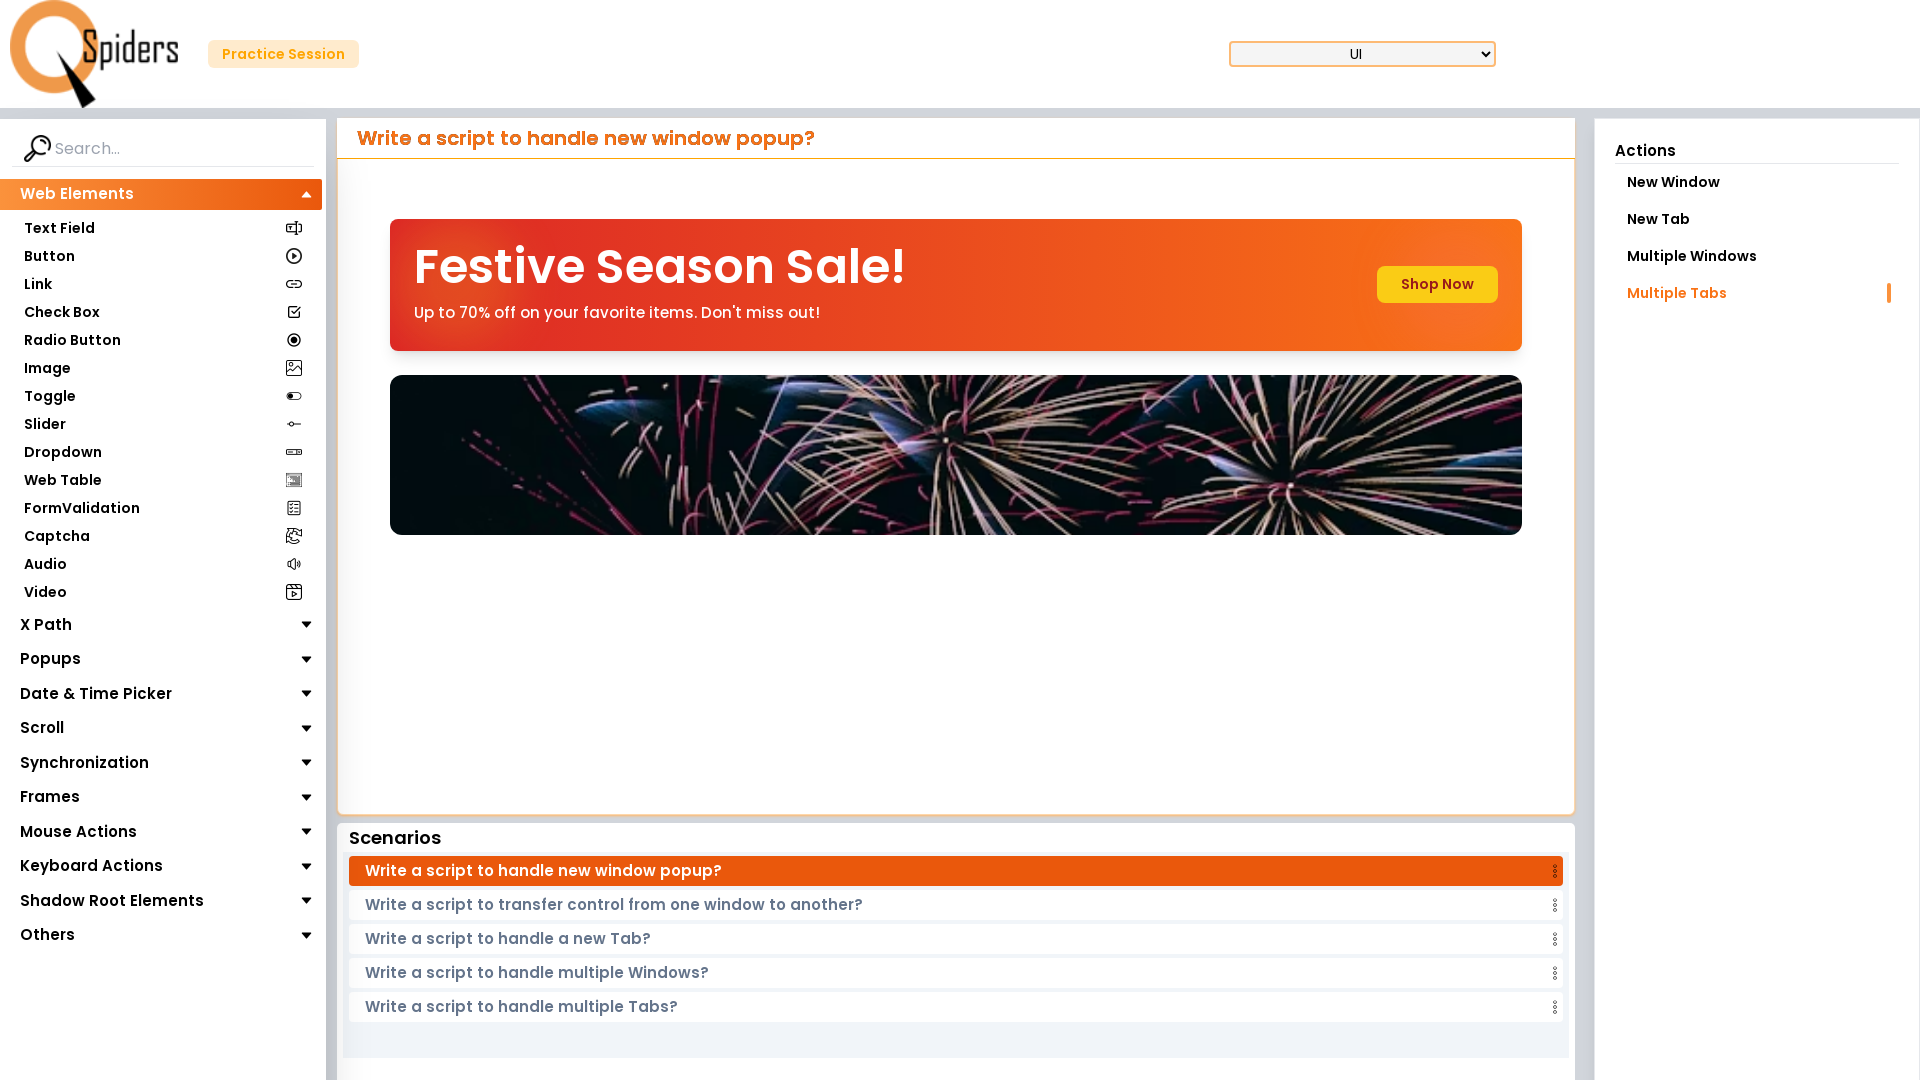

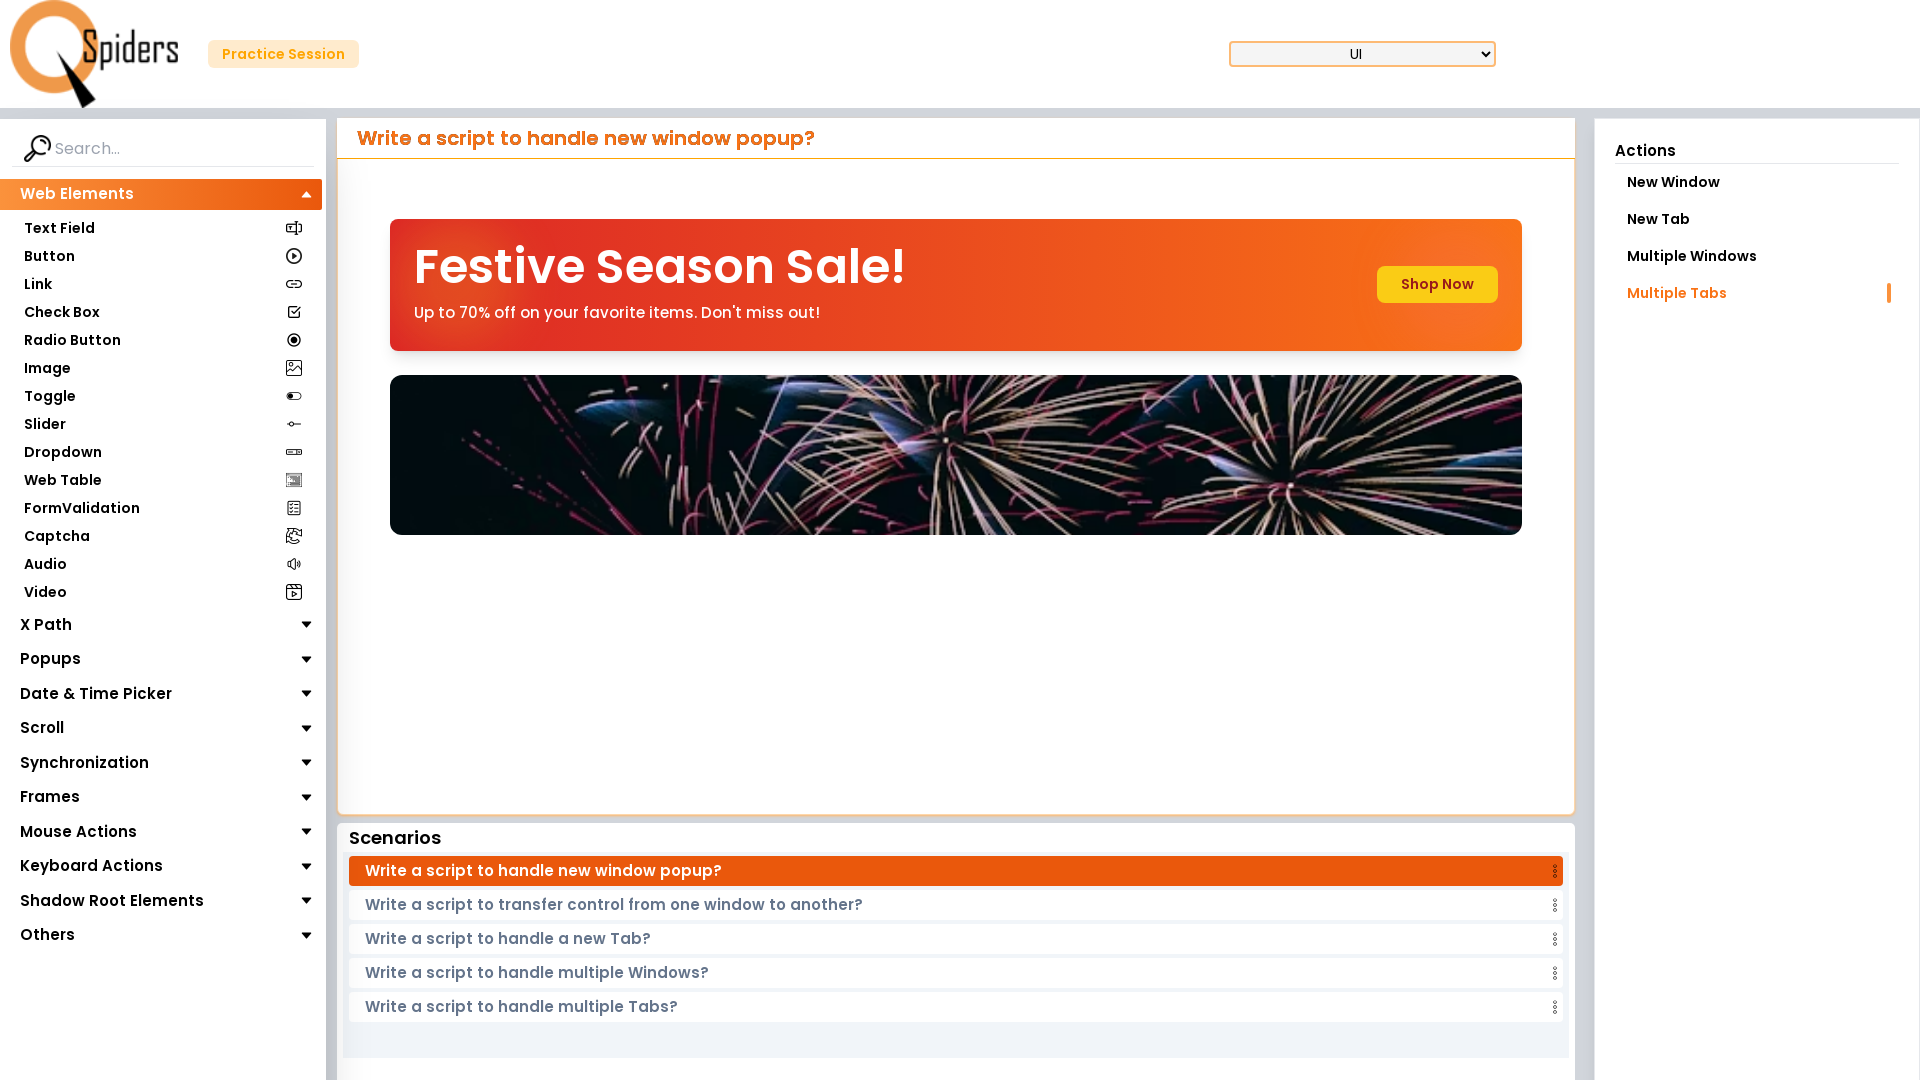